Tests the jQuery UI resizable component by locating the resize handle and performing a mouse drag operation to resize the element from its current size to a larger dimension.

Starting URL: https://jqueryui.com/resources/demos/resizable/default.html

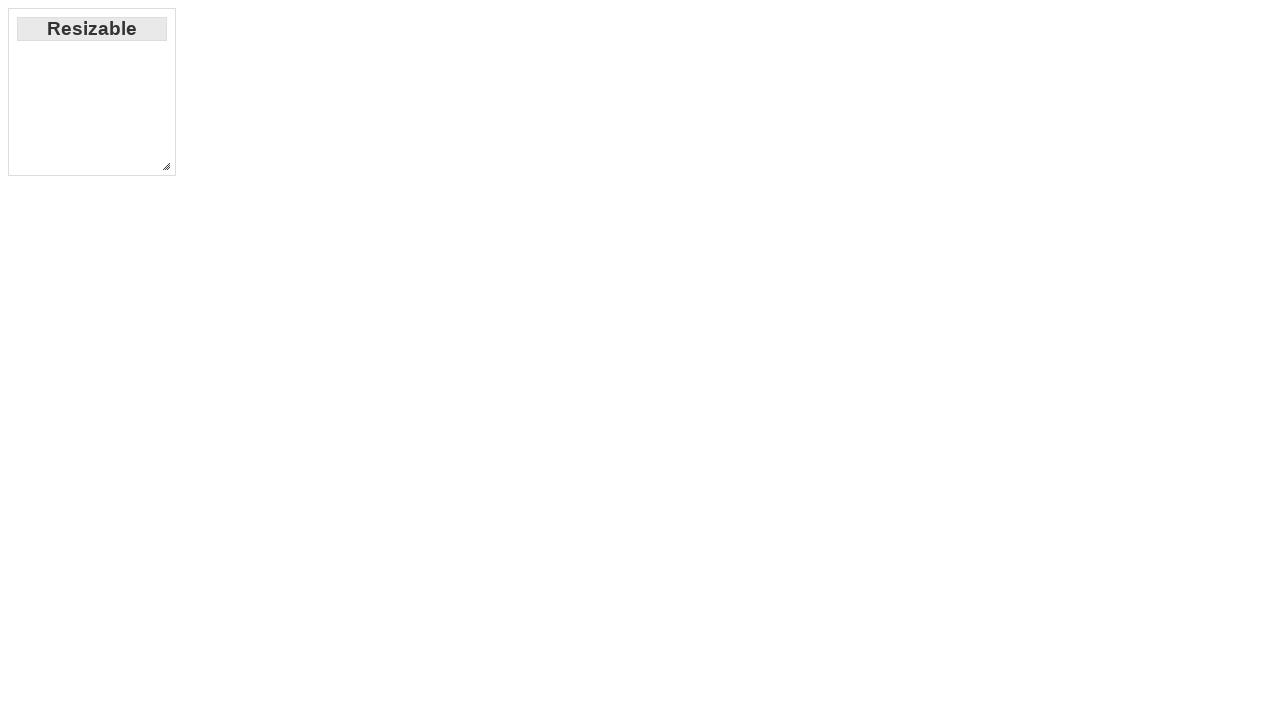

Navigated to jQuery UI resizable demo page
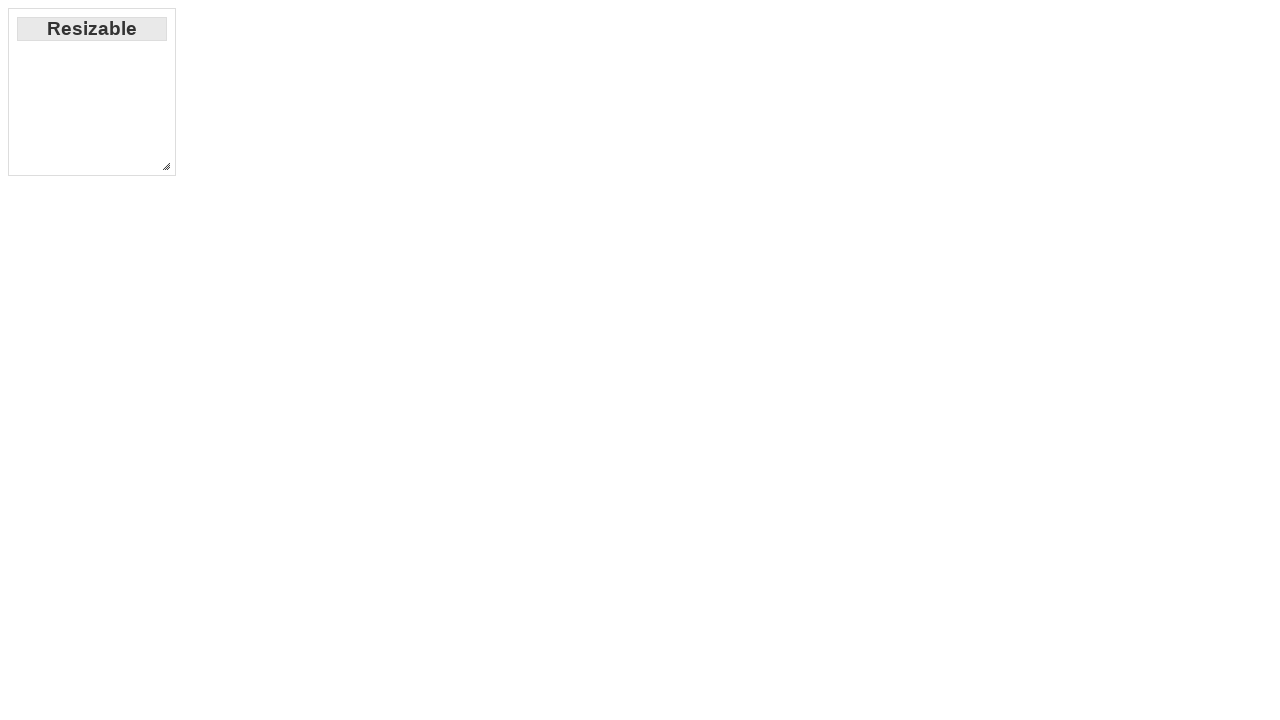

Located the resize handle element
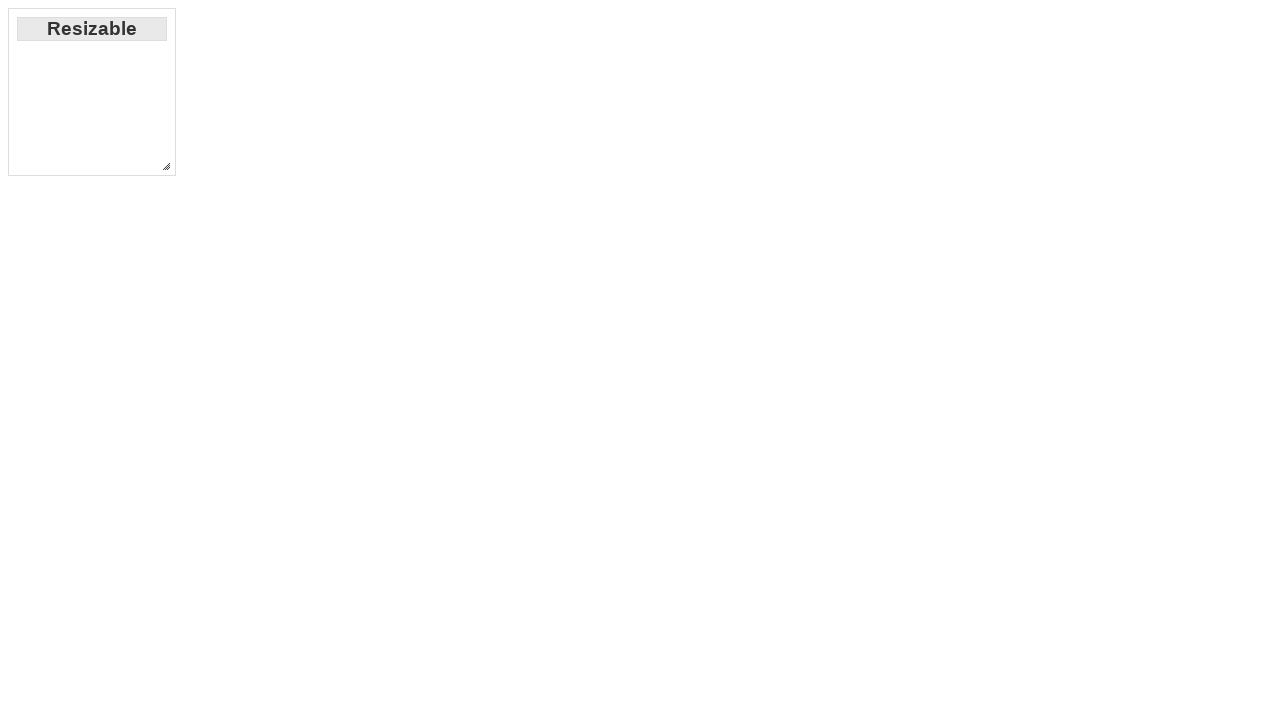

Resize handle is now visible
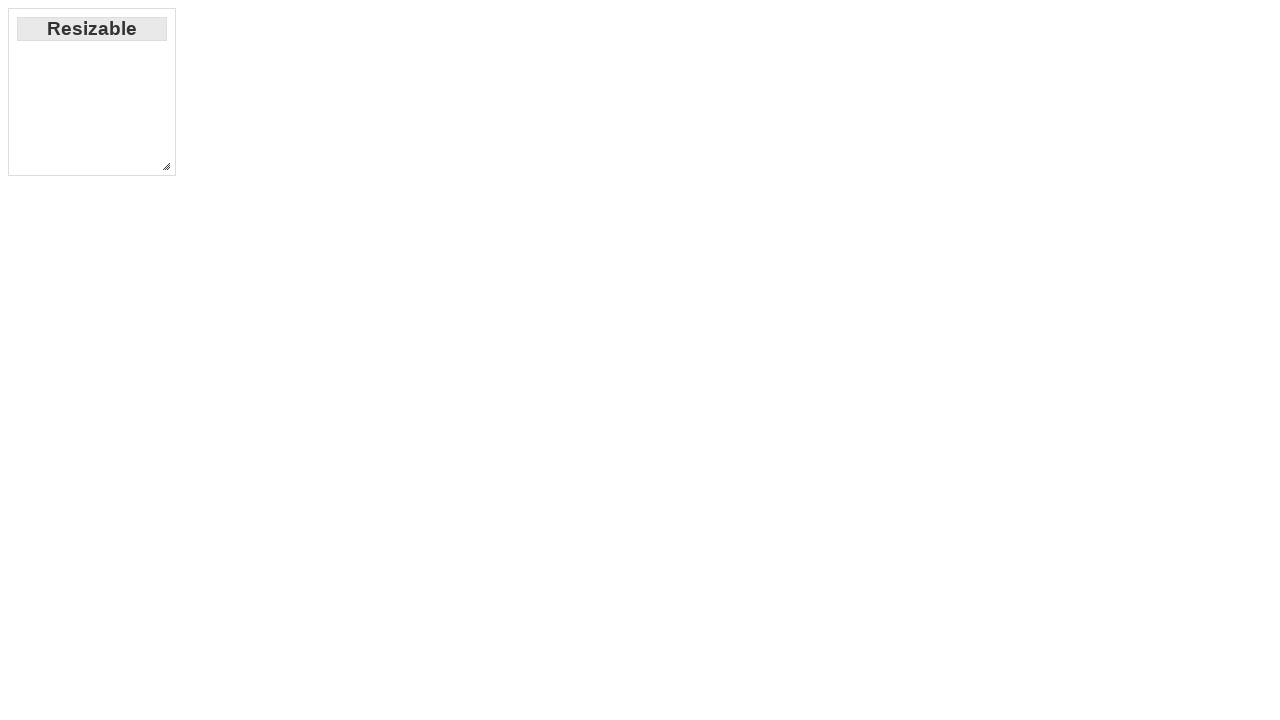

Retrieved bounding box of the resize handle
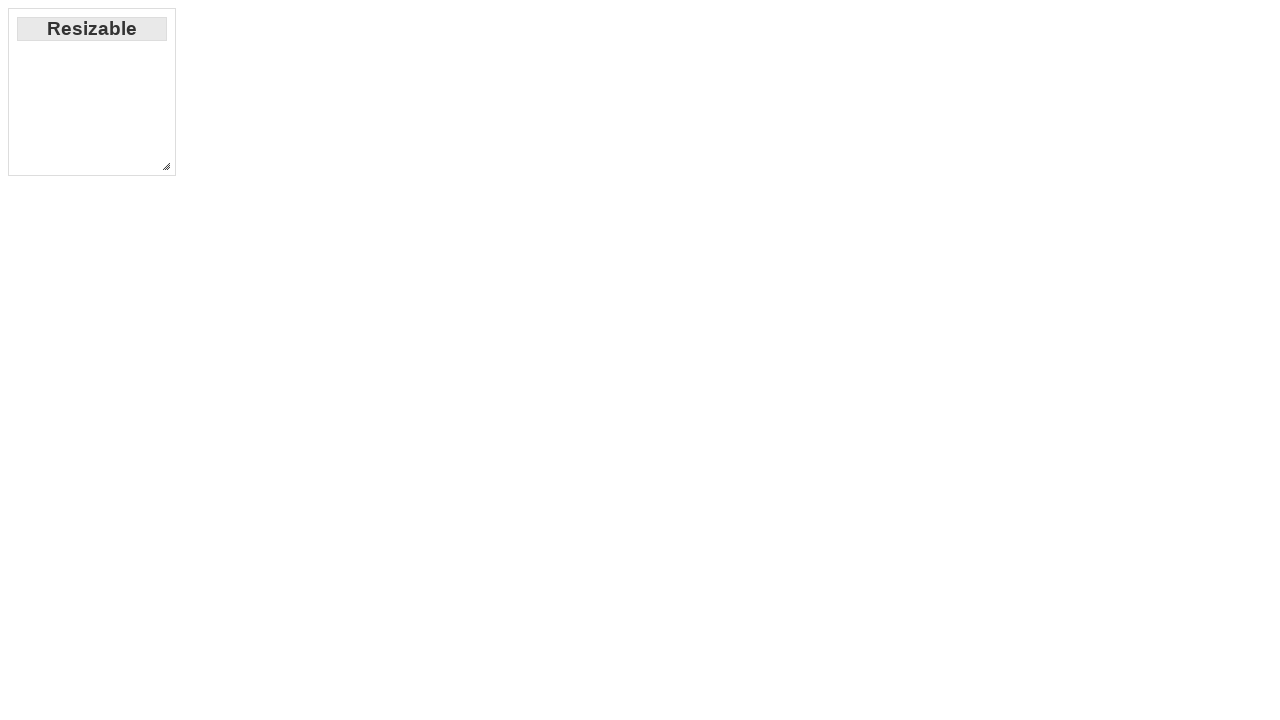

Moved mouse to the center of the resize handle at (166, 166)
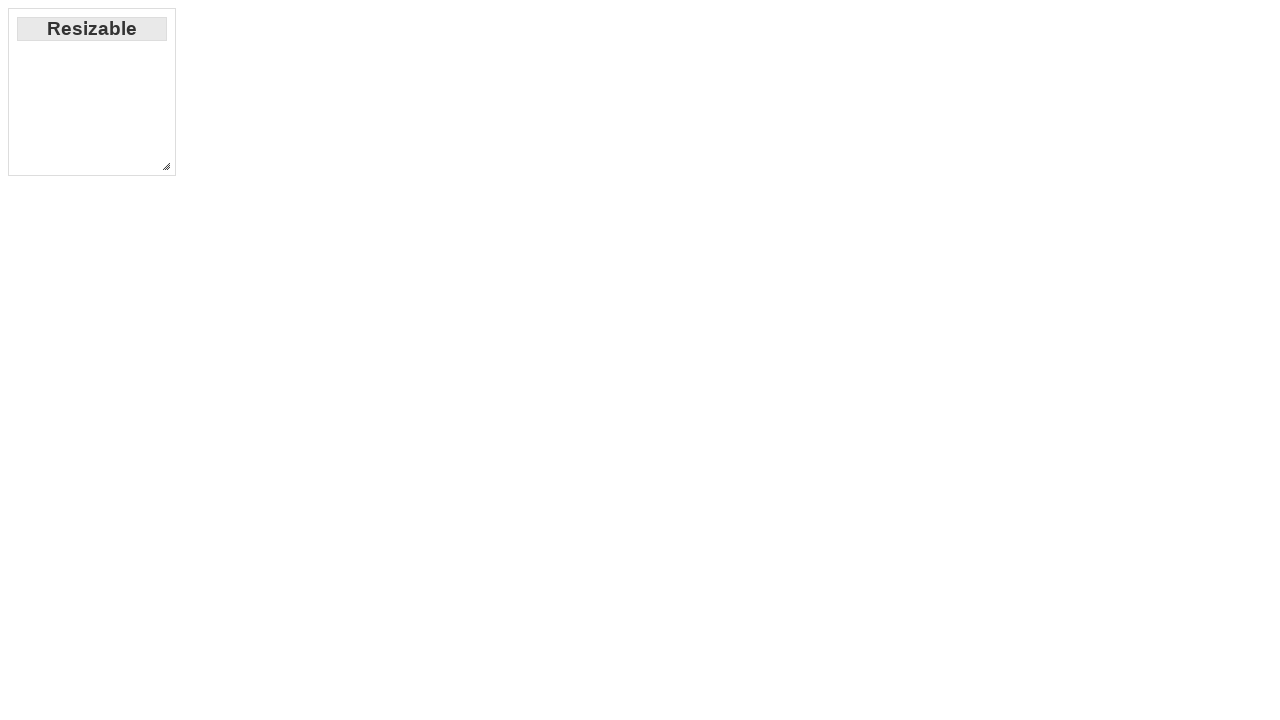

Pressed mouse button down to initiate drag at (166, 166)
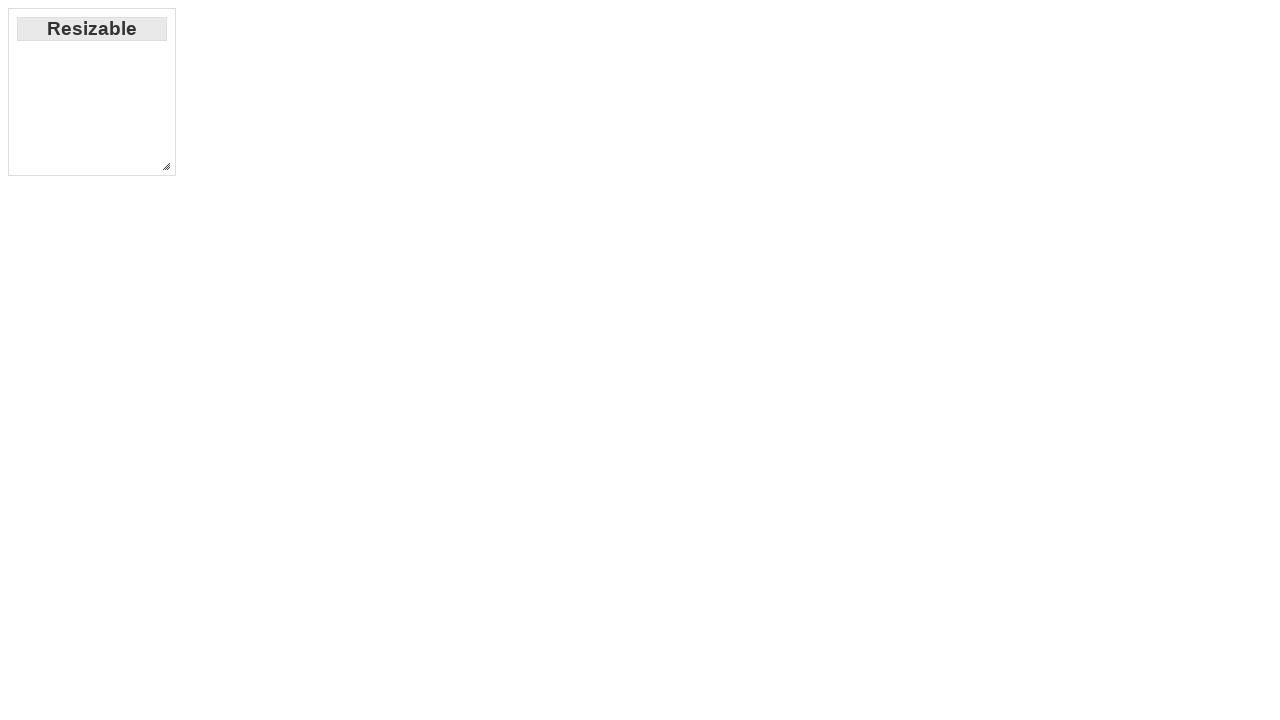

Dragged resize handle 600px right and 400px down at (758, 558)
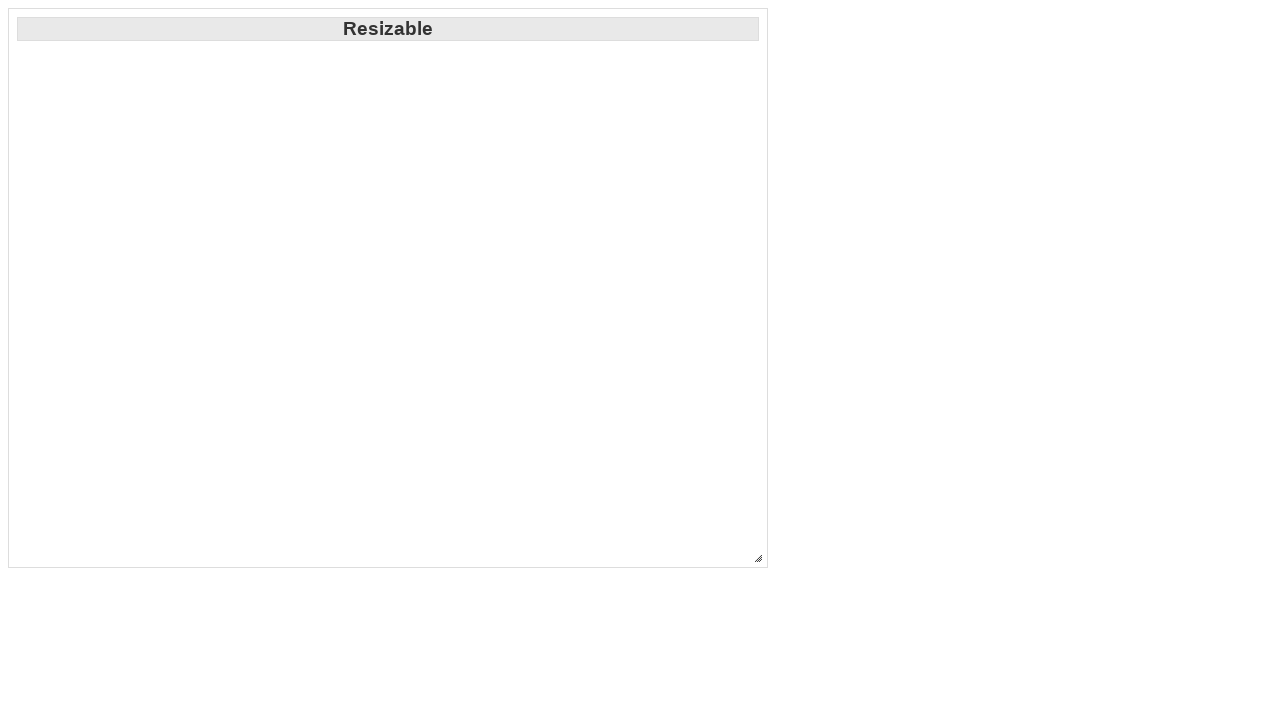

Released mouse button to complete resize operation at (758, 558)
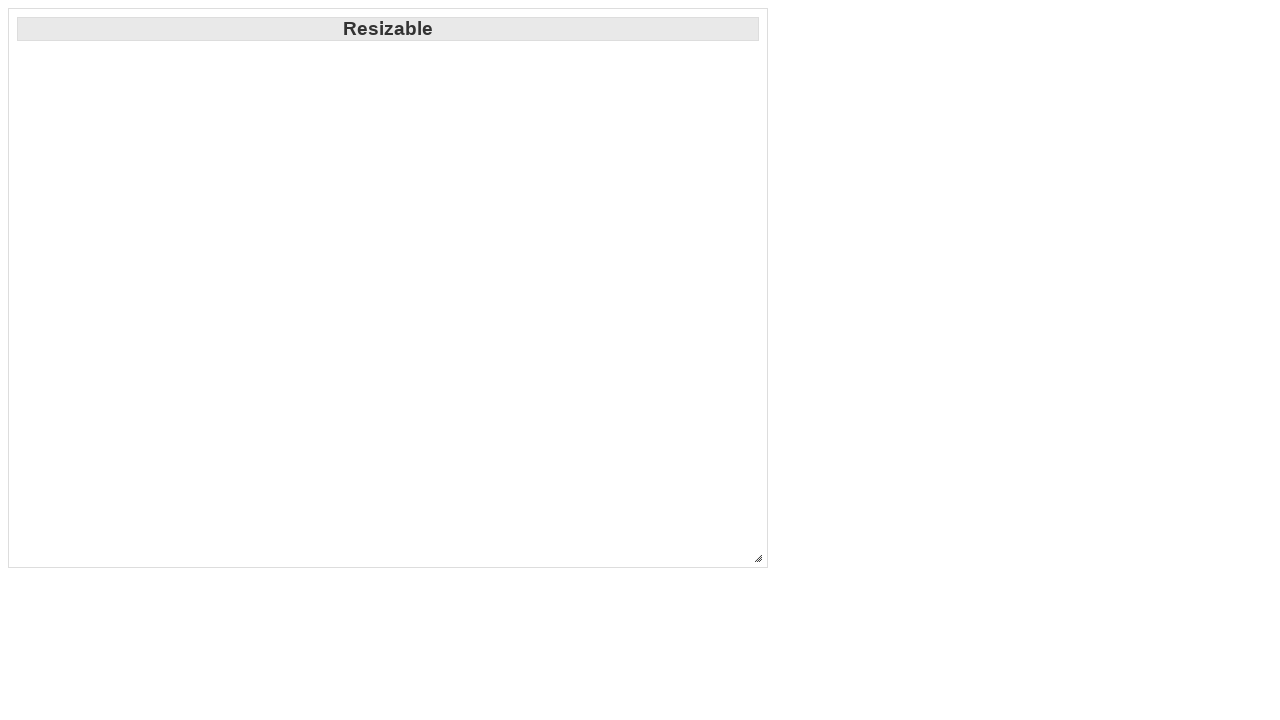

Waited for resize animation to complete
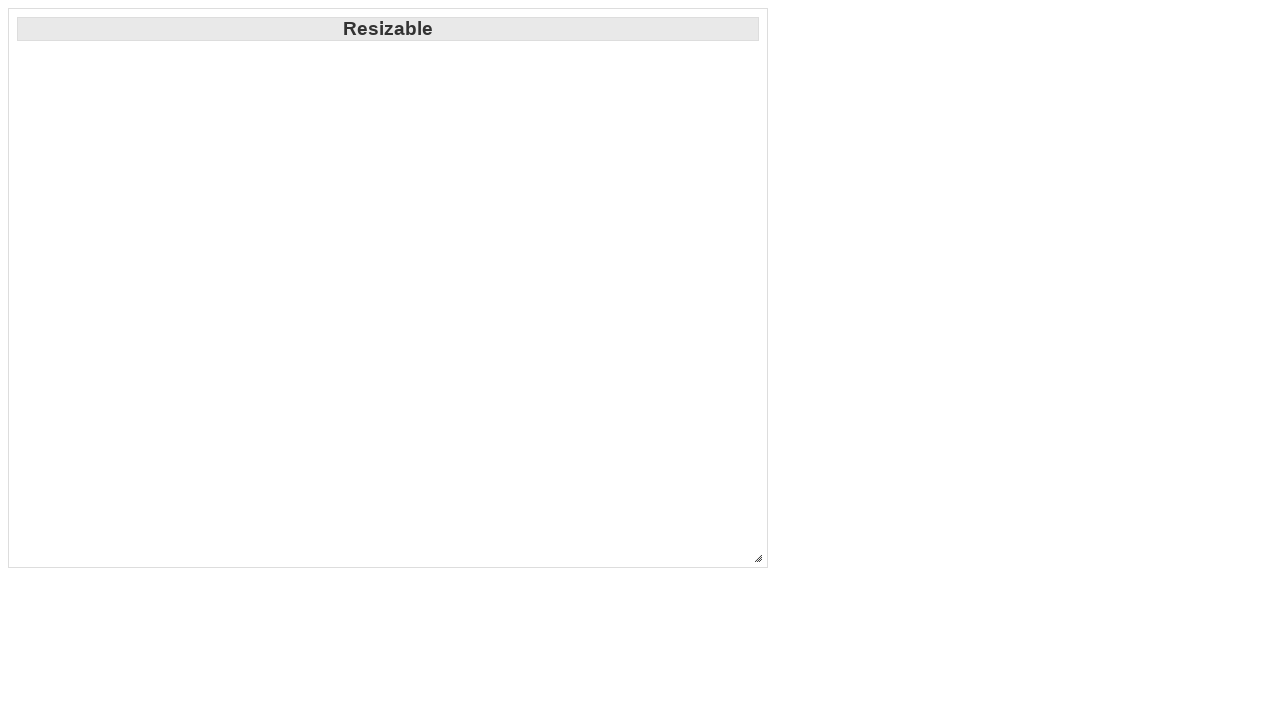

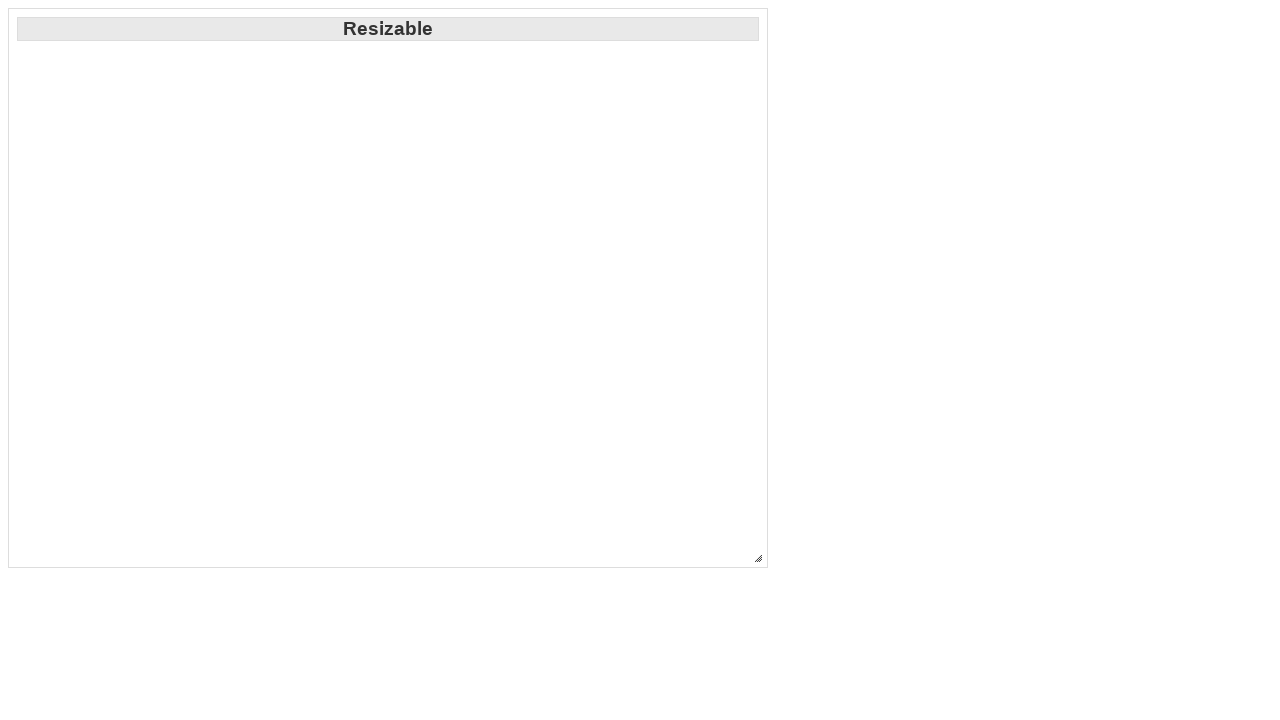